Tests the calculator's multiplication operation by entering two numbers, selecting times operation, clicking calculate, and verifying the product

Starting URL: https://testpages.eviltester.com/styled/calculator

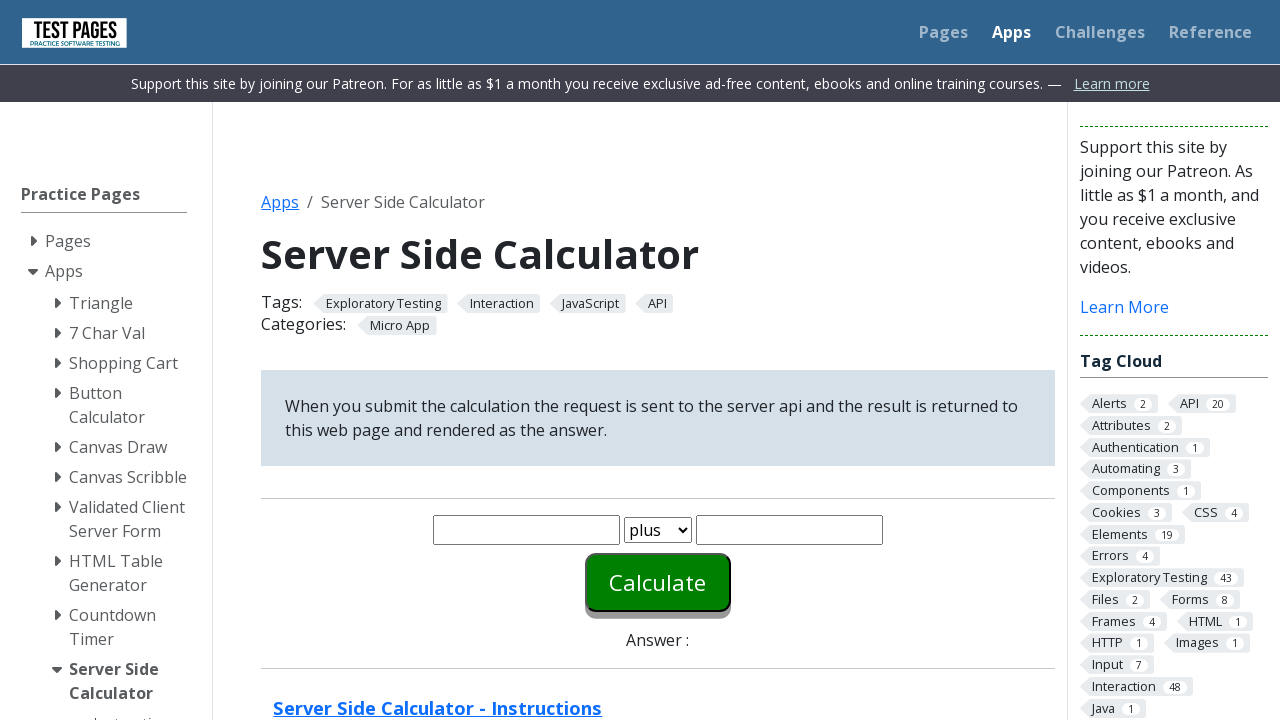

Entered first number '6' into the calculator on #number1
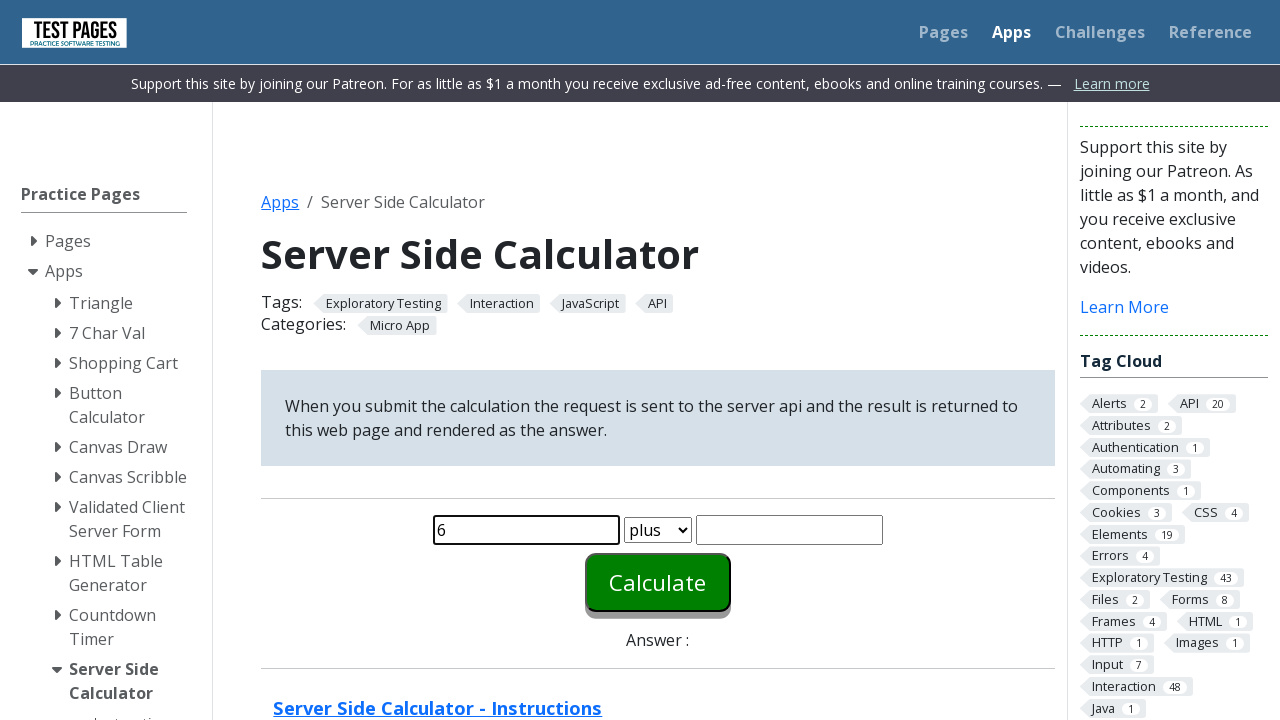

Entered second number '2' into the calculator on #number2
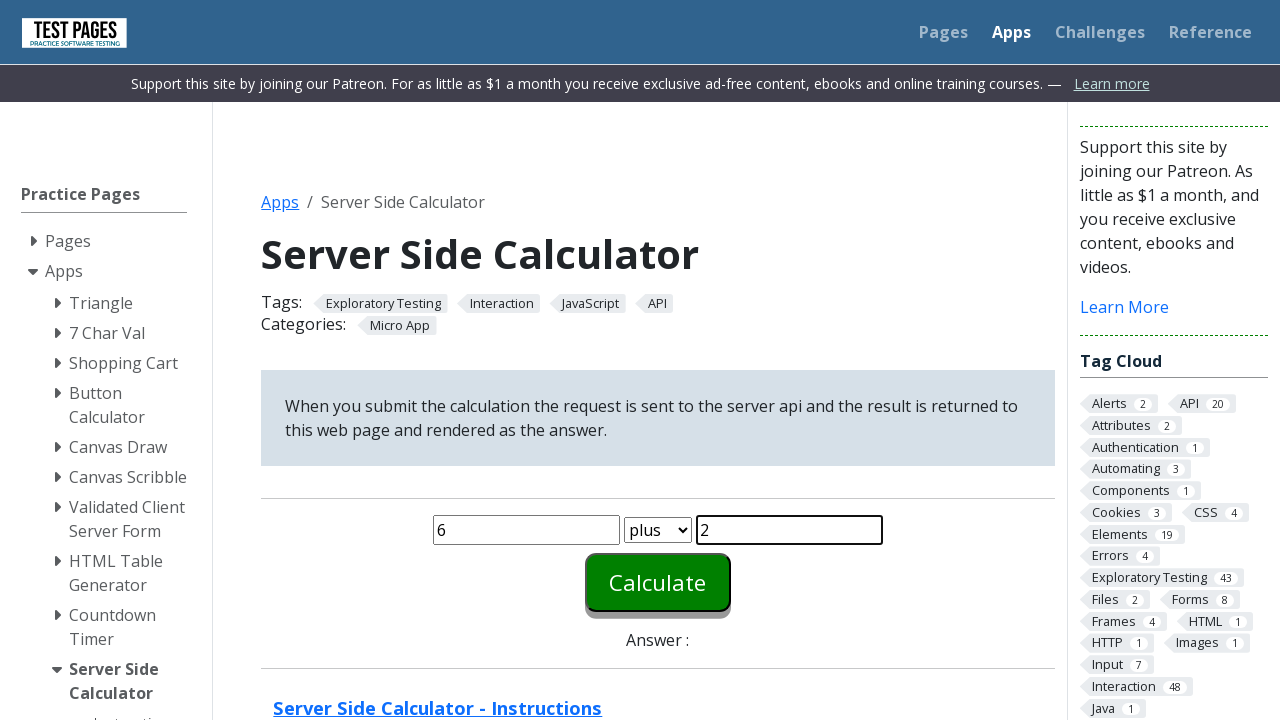

Selected multiplication (times) operation on #function
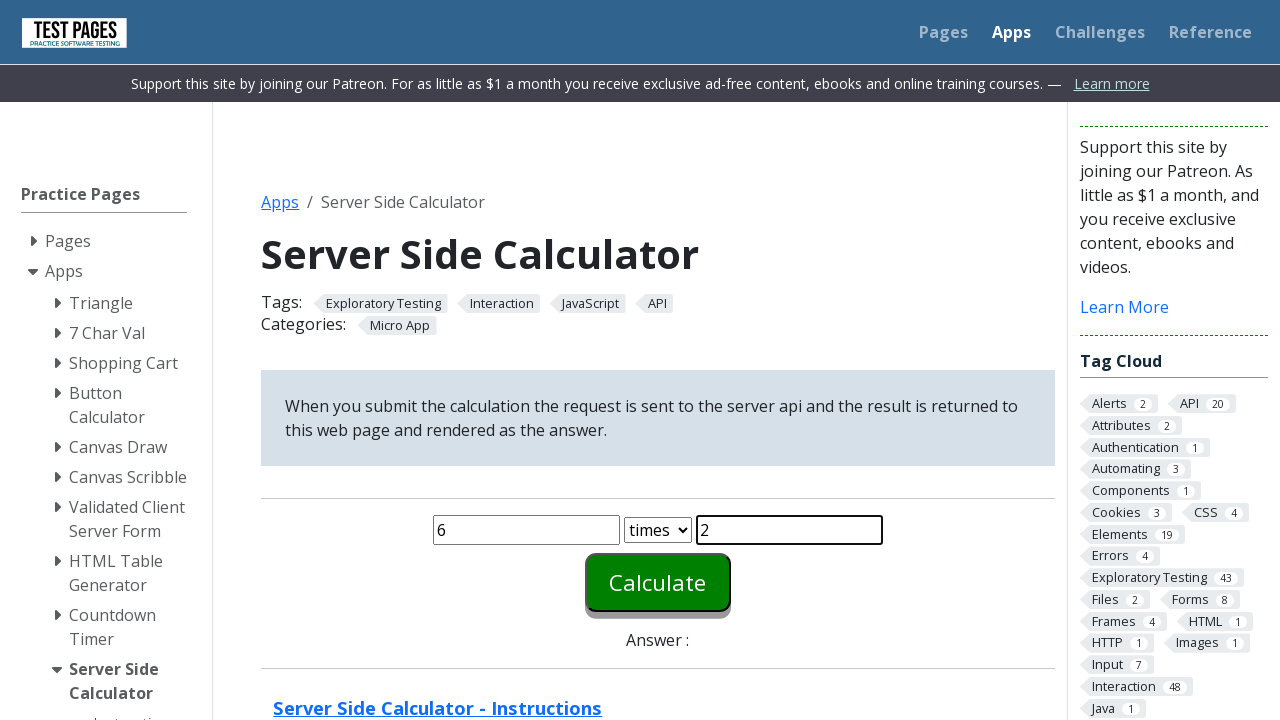

Clicked the Calculate button at (658, 582) on #calculate
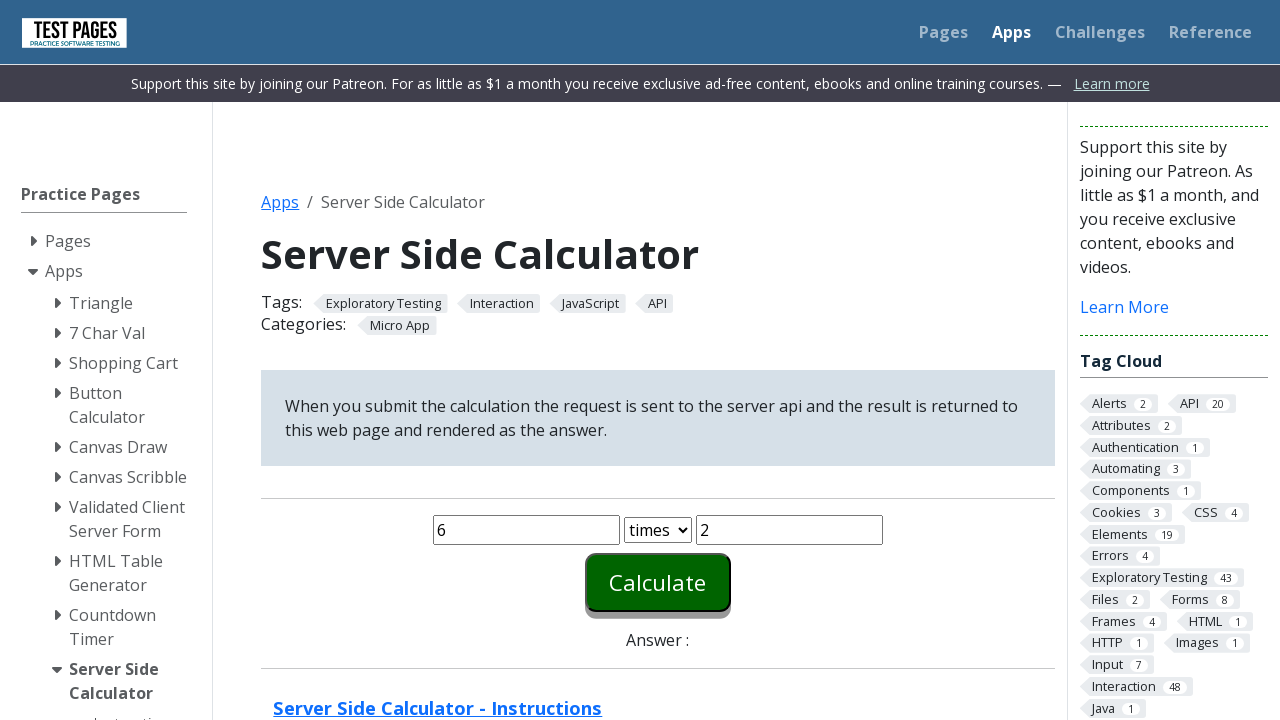

Verified the answer element is displayed
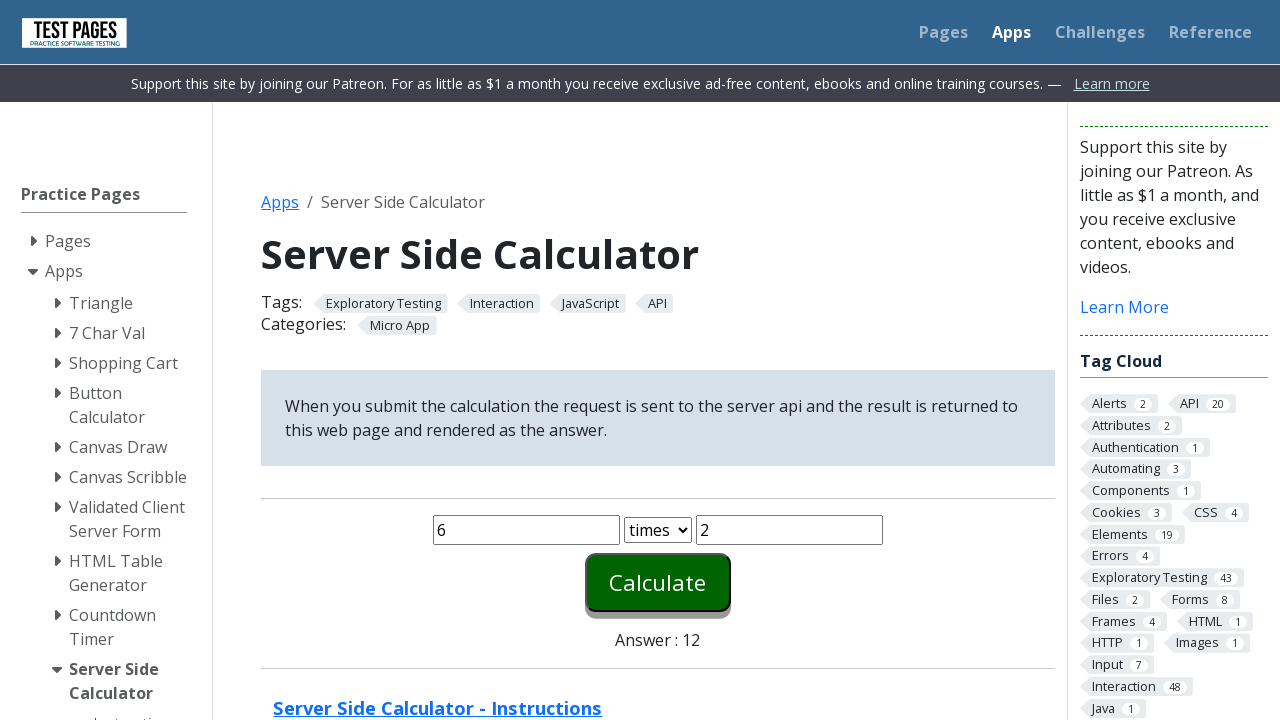

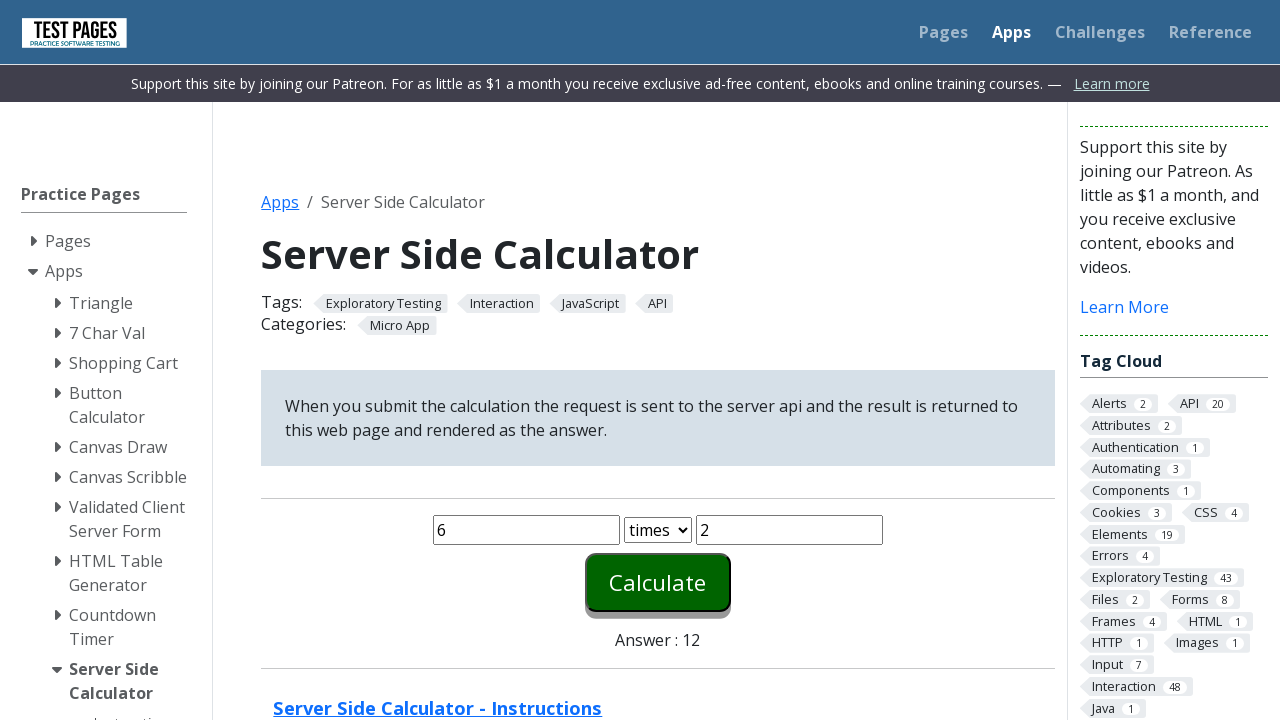